Tests drag and drop functionality on the jQuery UI demo page by dragging an element onto a drop target and verifying the text changes to "Dropped!"

Starting URL: https://jqueryui.com/droppable/

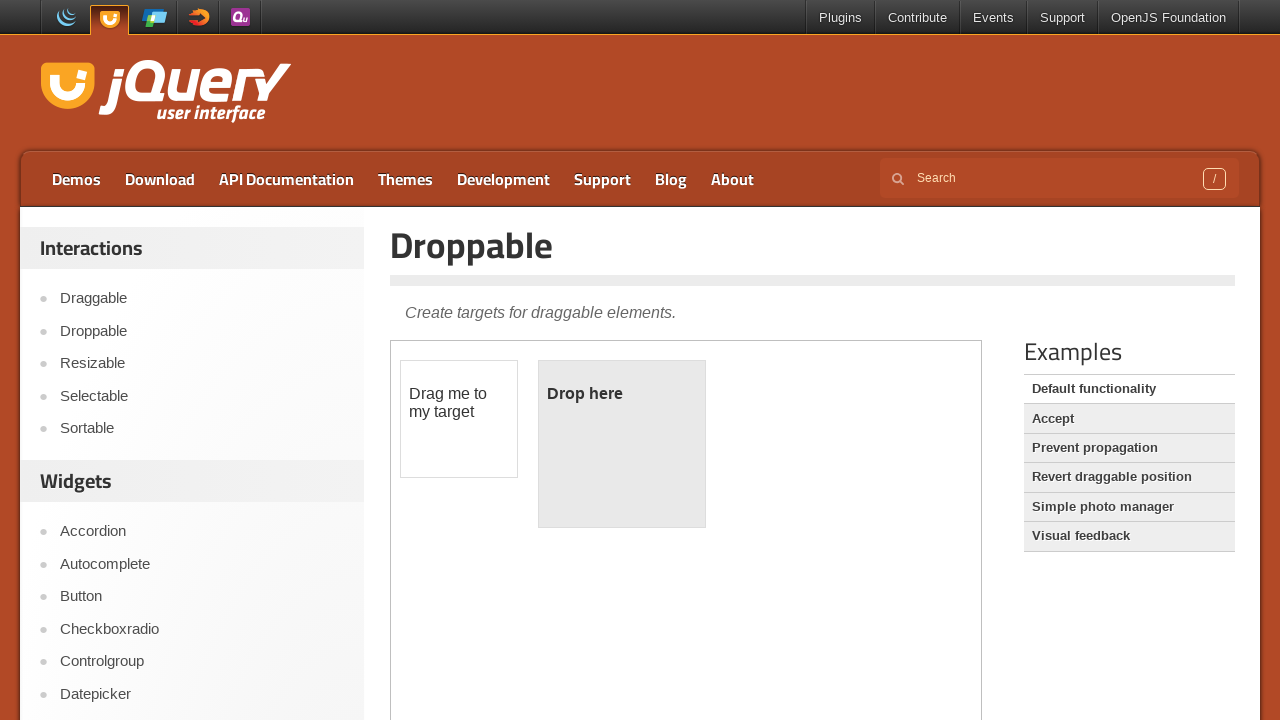

Located the demo iframe containing drag and drop elements
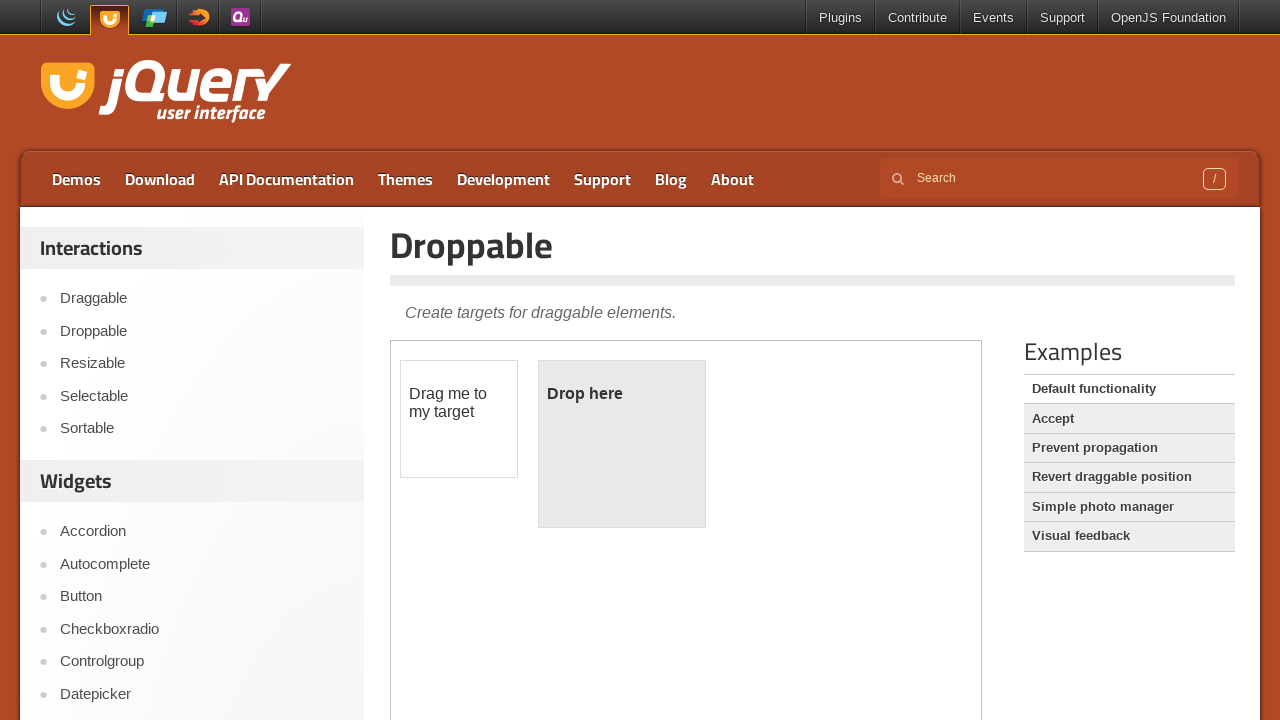

Located the draggable element
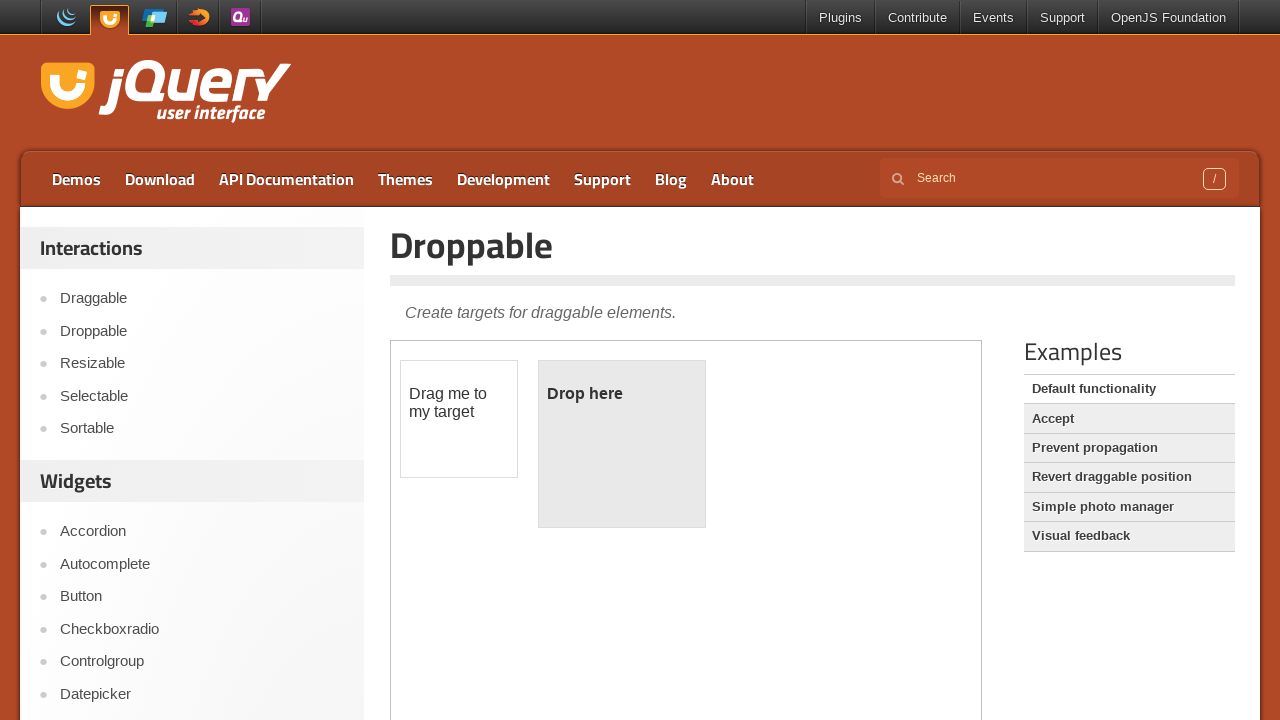

Located the droppable target element
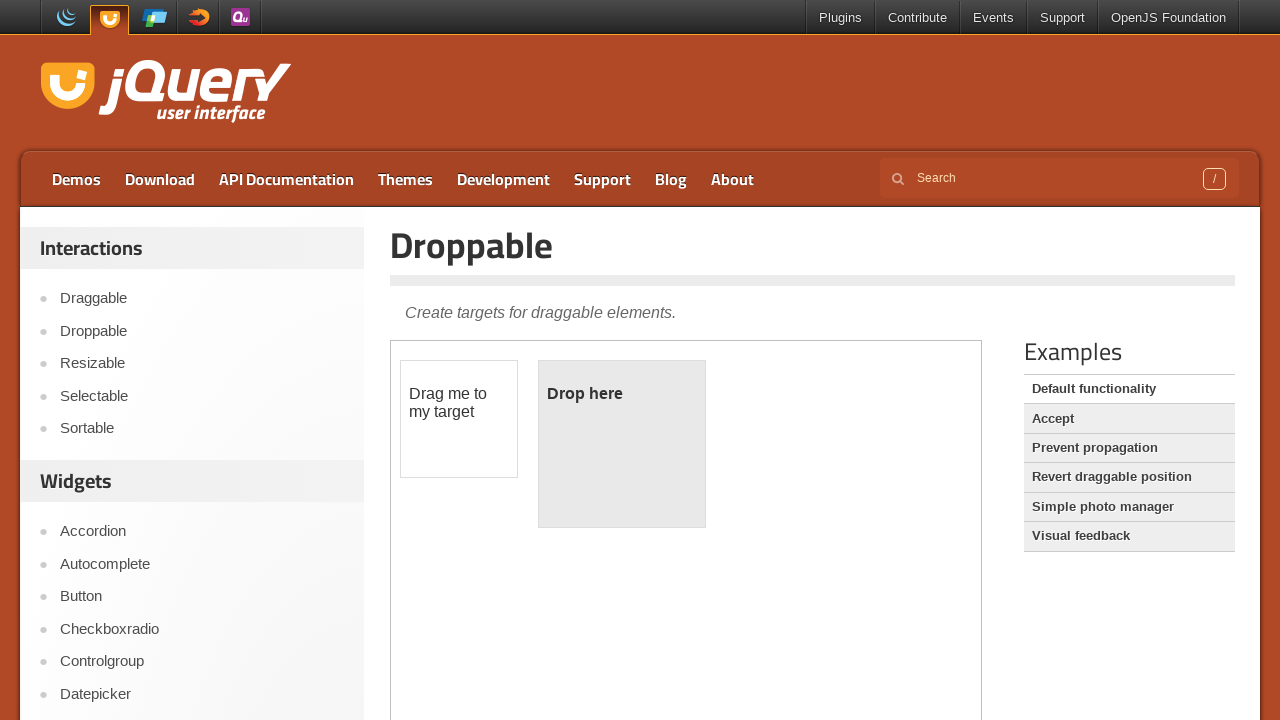

Dragged the draggable element onto the droppable target at (622, 444)
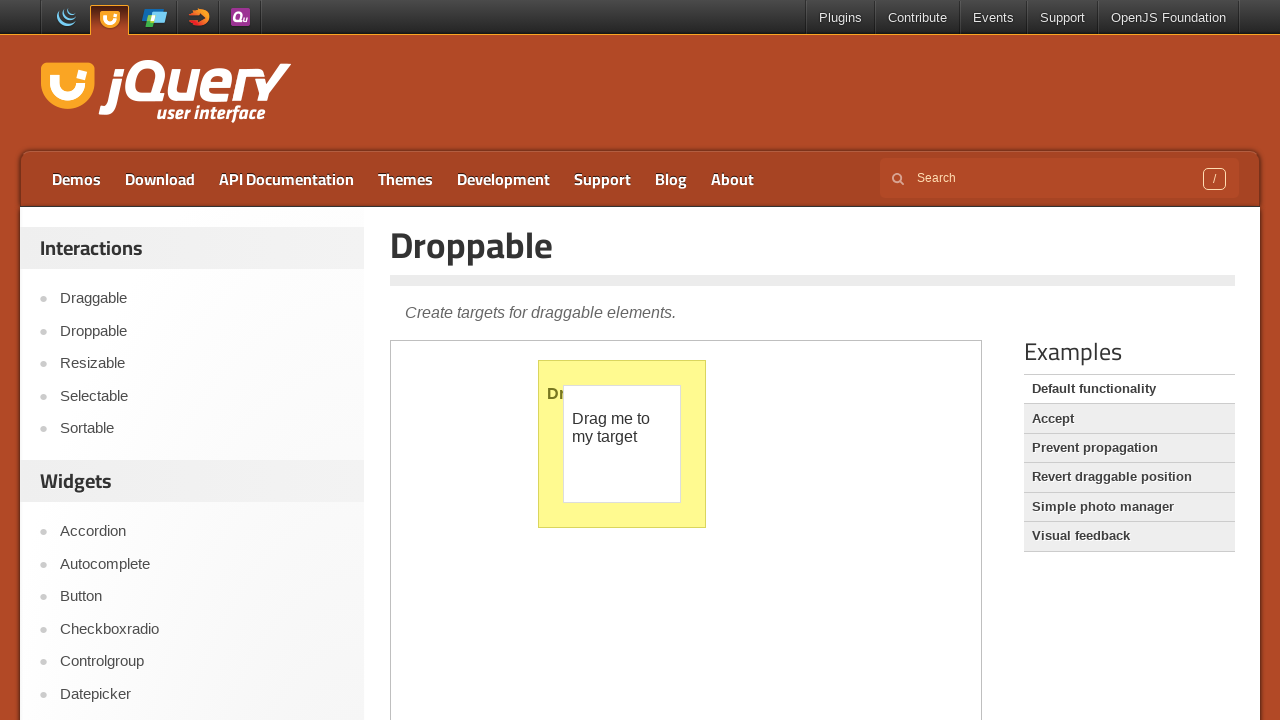

Verified that droppable element now displays 'Dropped!' text
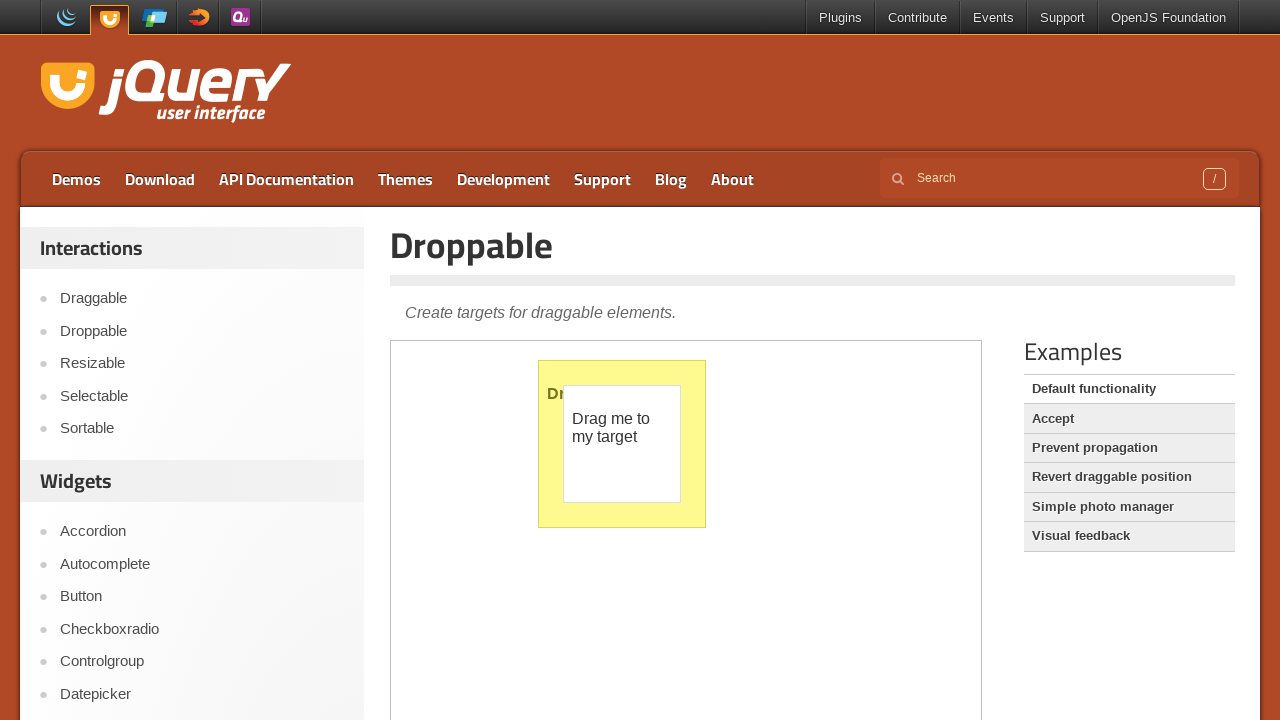

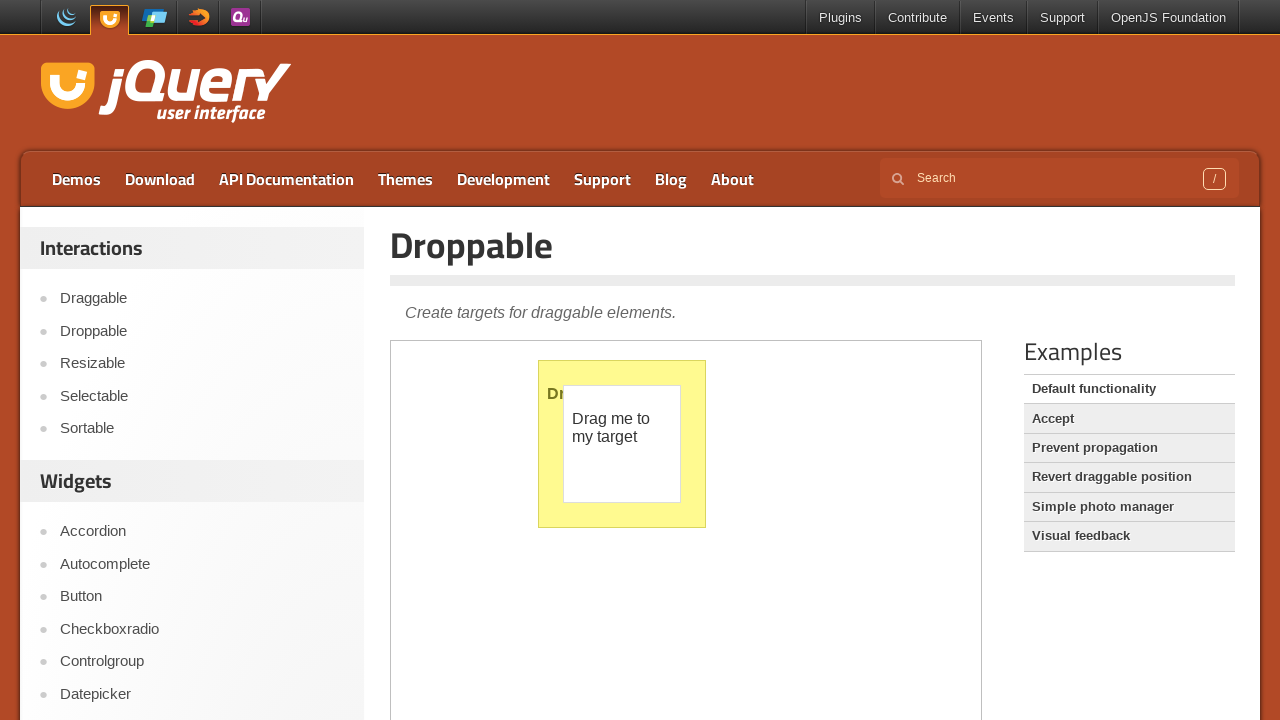